Tests A/B test opt-out by adding the opt-out cookie before visiting the split testing page, then navigating to the A/B test page and verifying the session is opted out.

Starting URL: http://the-internet.herokuapp.com

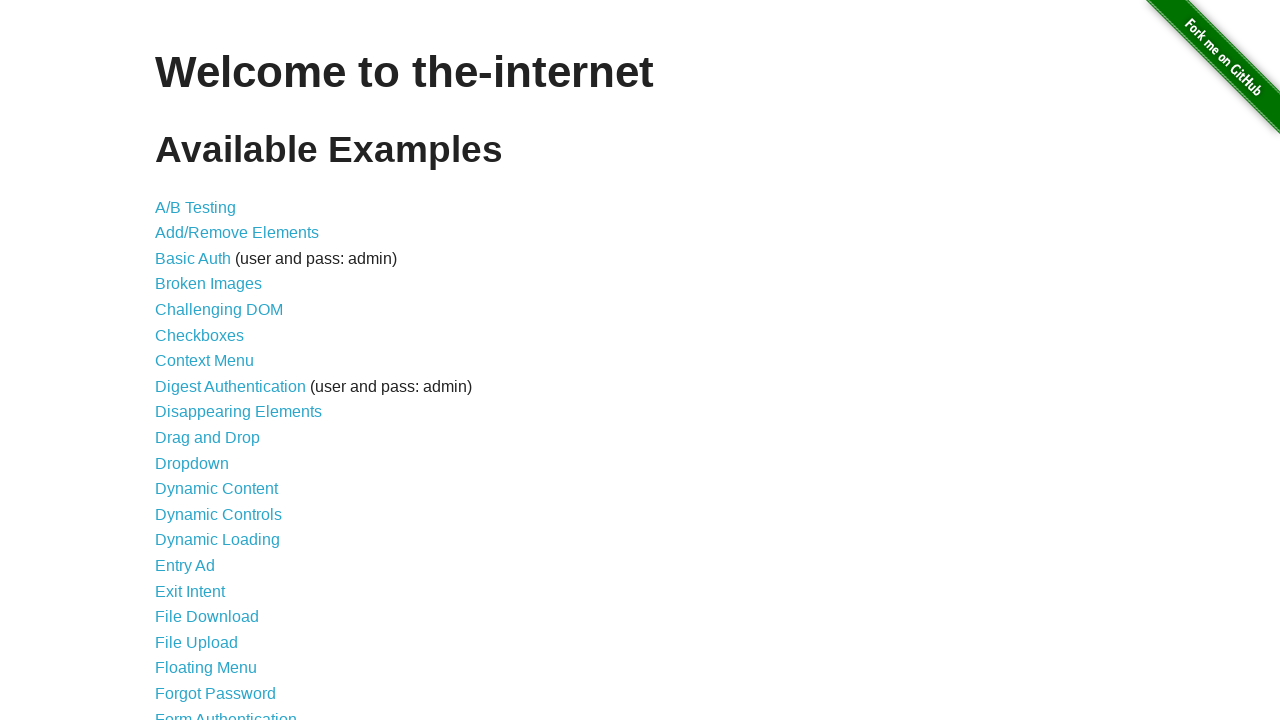

Added optimizelyOptOut cookie with value 'true' to the context
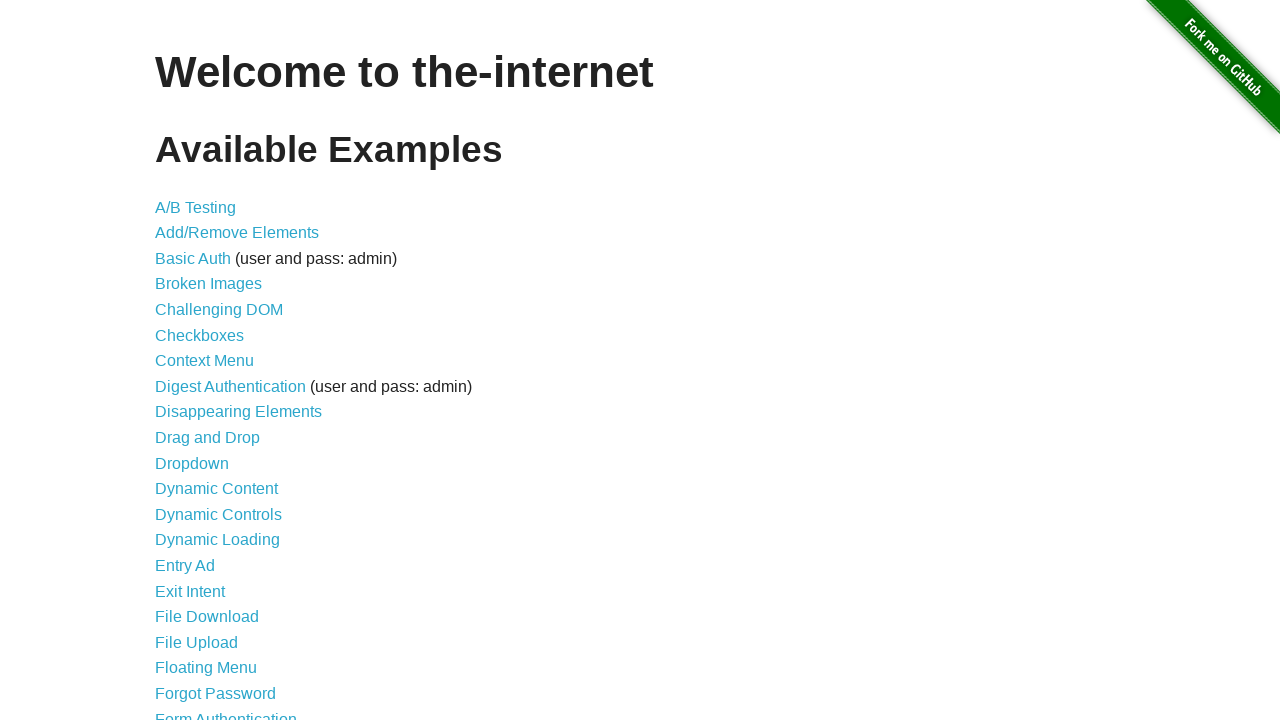

Navigated to A/B test page at http://the-internet.herokuapp.com/abtest
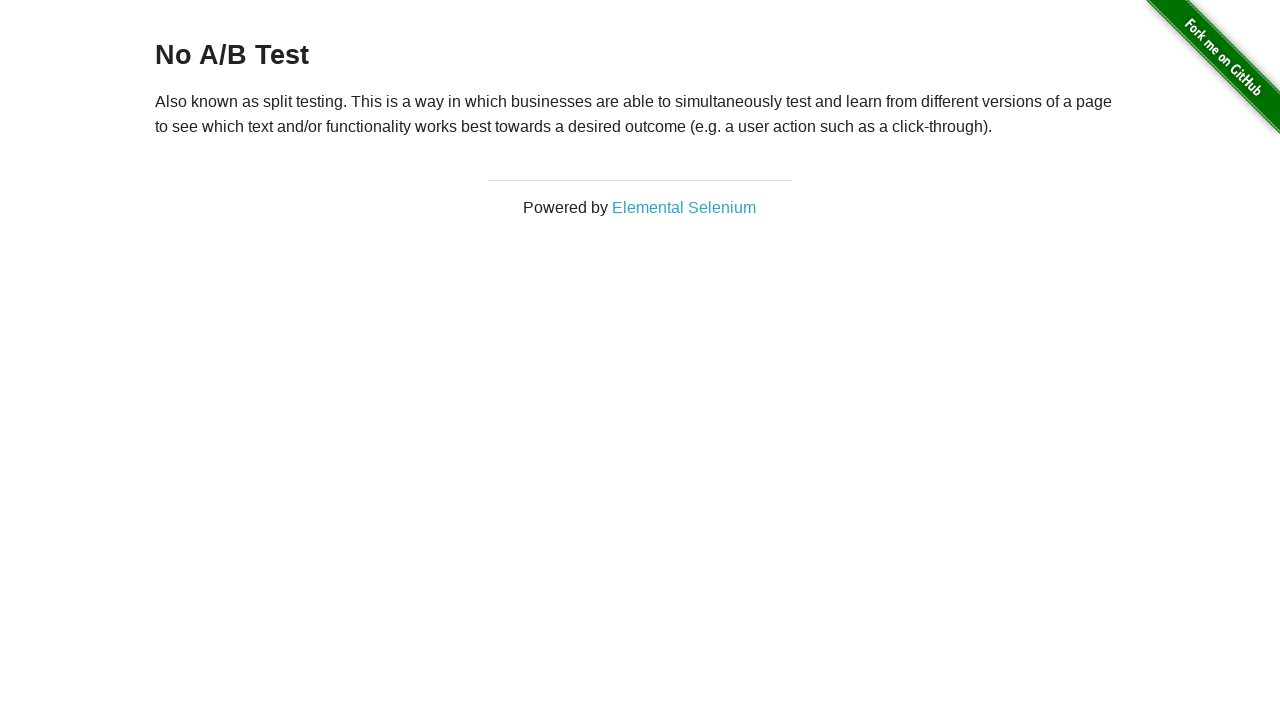

Page loaded successfully - h3 heading element is visible
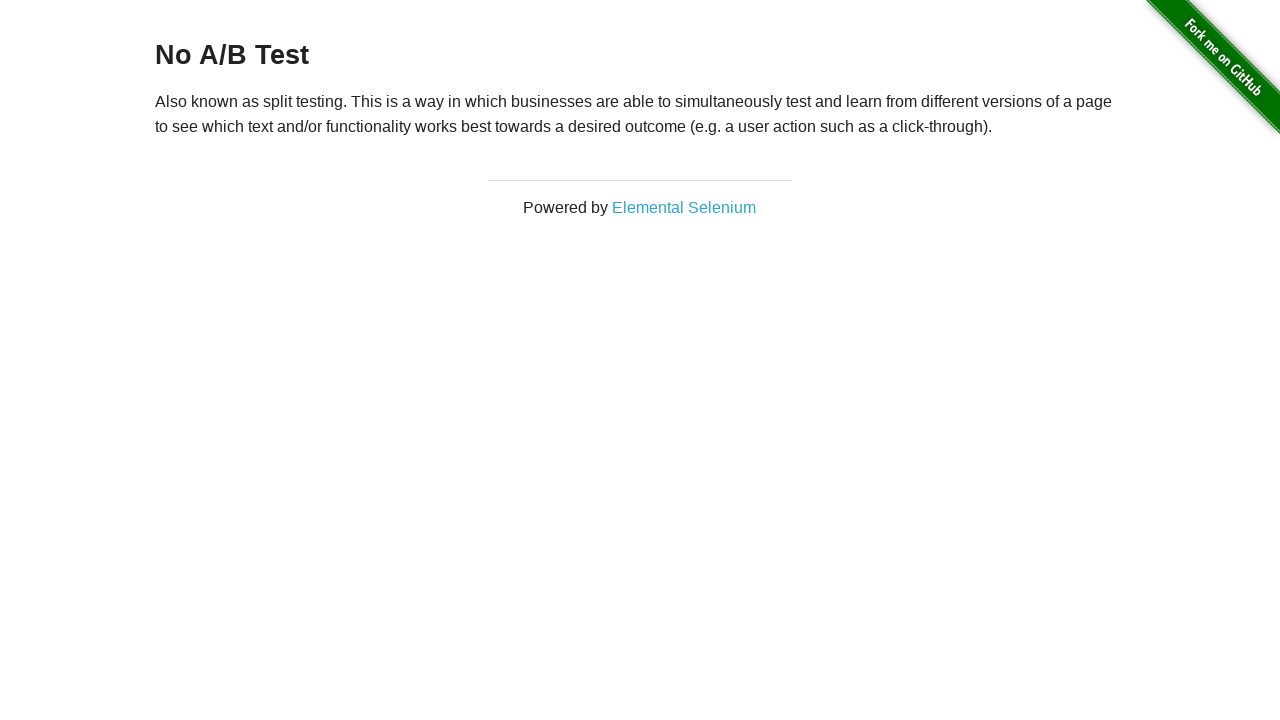

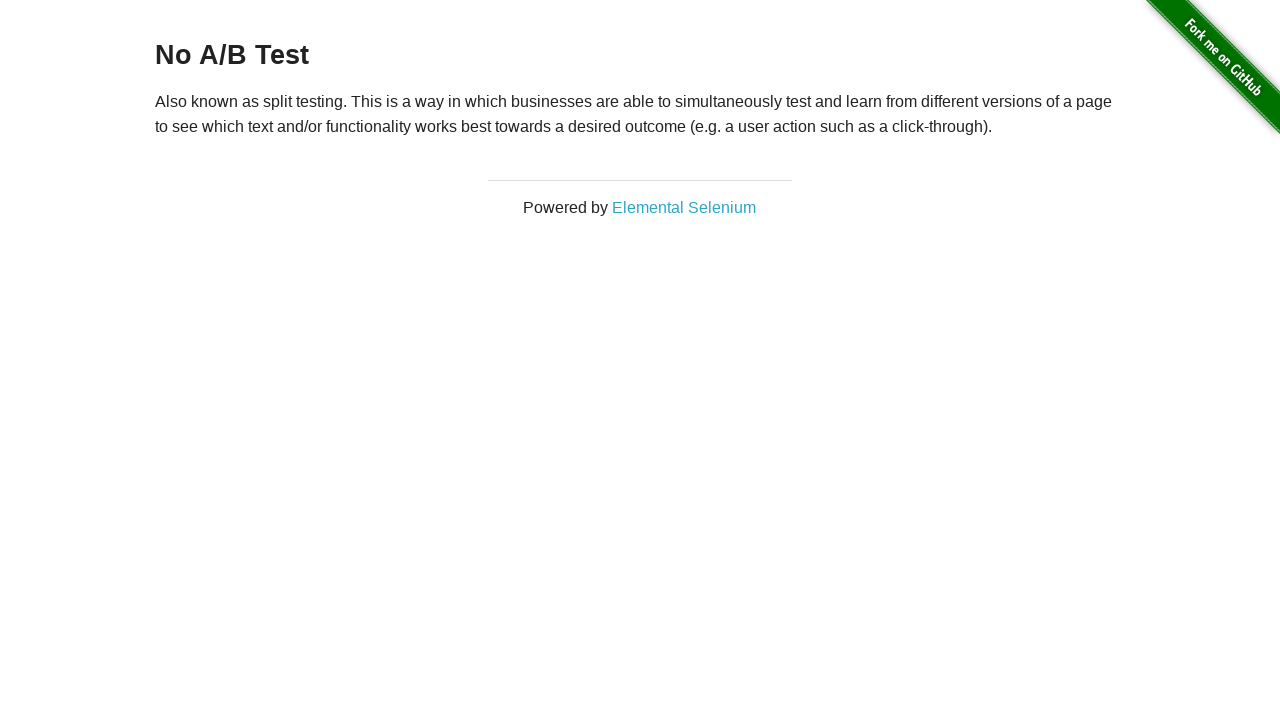